Tests the head scenario where a player rolls multiple 4s resulting in "Head on the table" outcome

Starting URL: http://death-dice-stage.s3-website-ap-southeast-2.amazonaws.com/

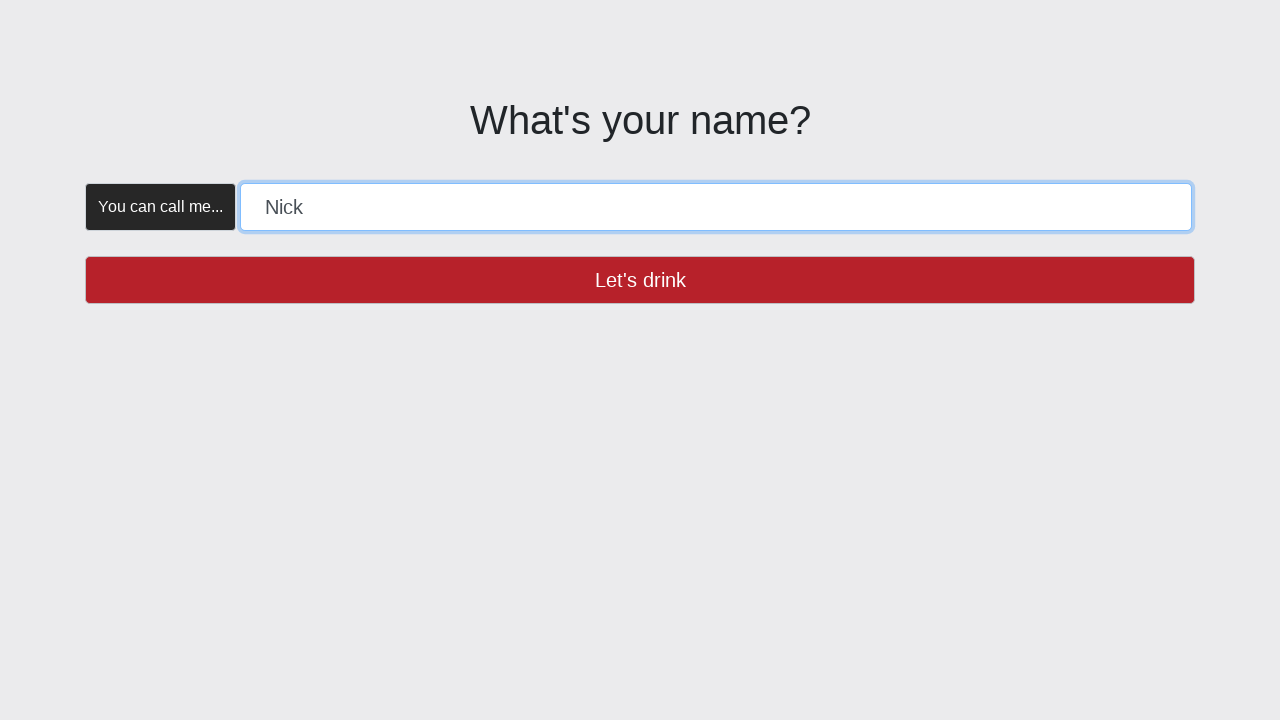

Name input form became visible
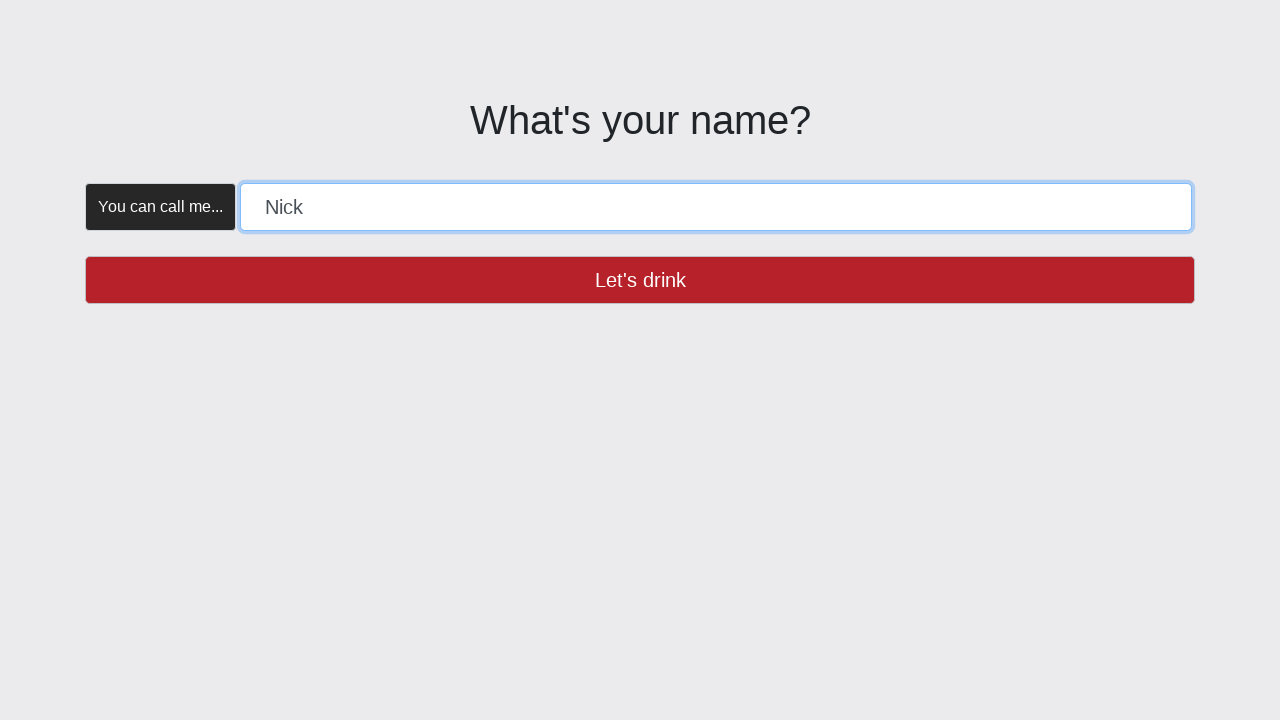

Filled player name with 'HEAD' on [placeholder="Roib"]
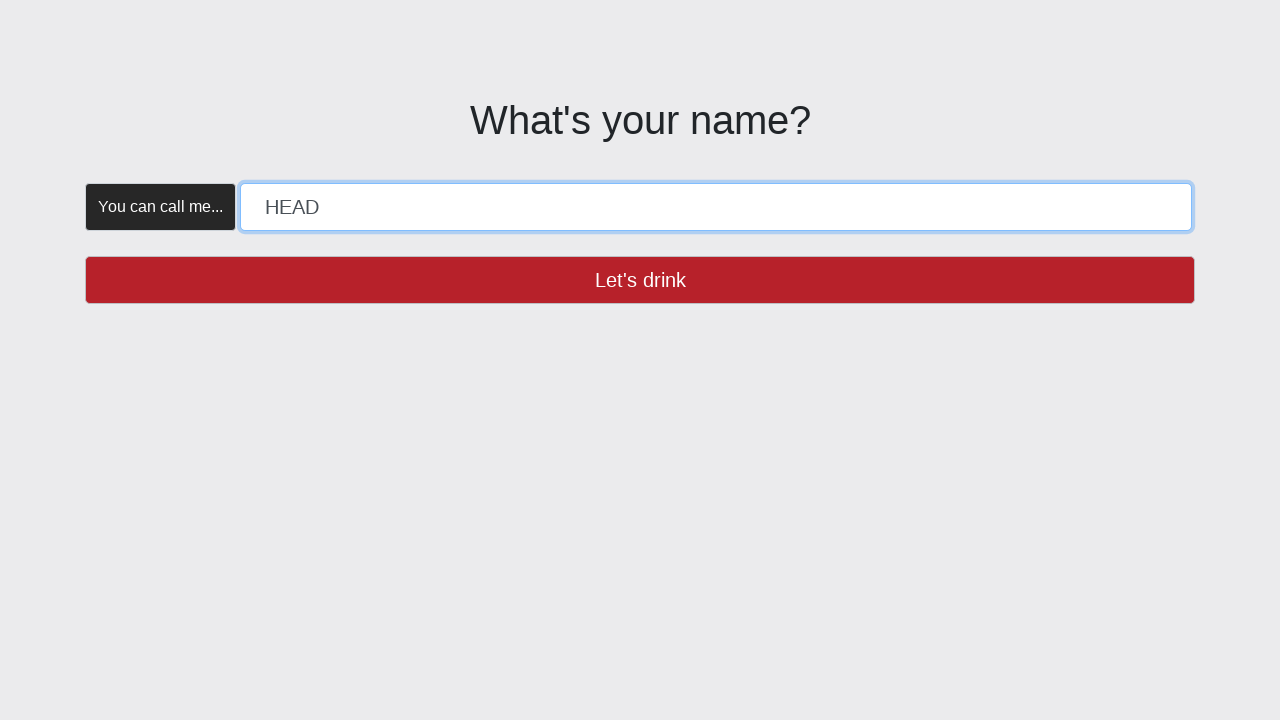

Clicked 'Let's drink' button to start game at (640, 280) on button:has-text('Let\'s drink')
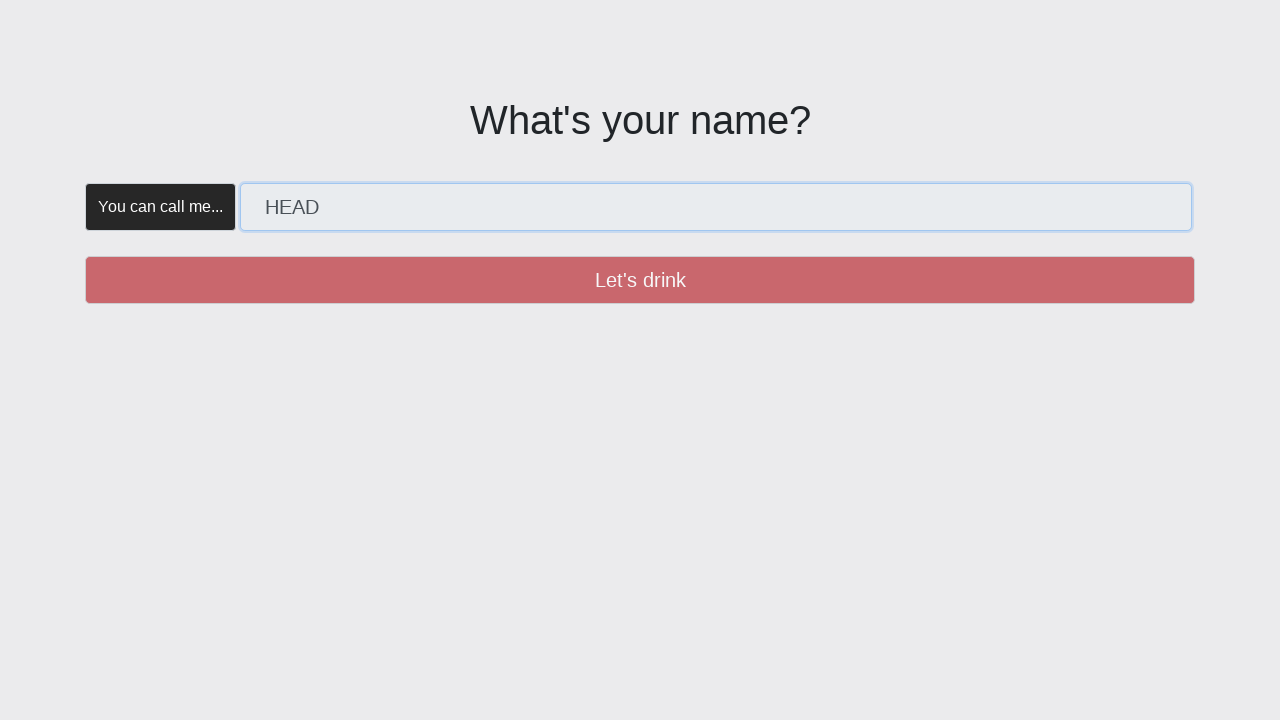

Clicked 'Create' button to create new round at (355, 182) on button:has-text('Create')
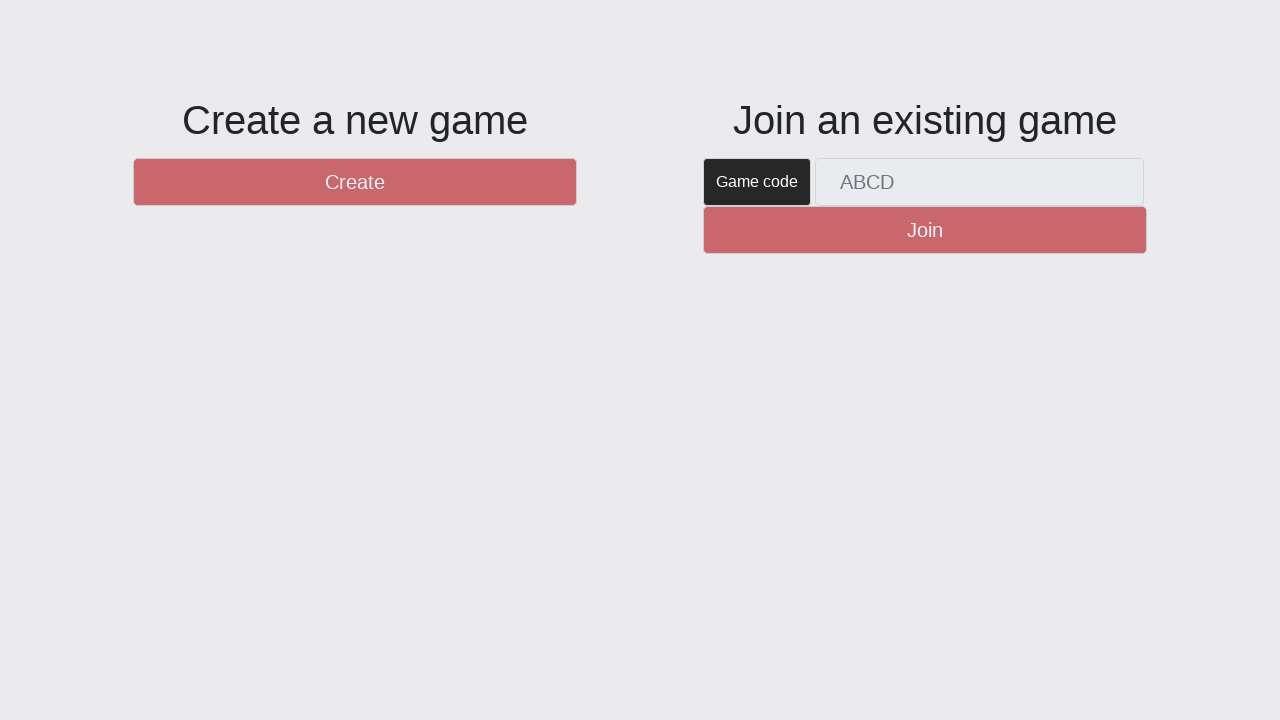

Clicked 'New Round' button to start fresh round at (1108, 652) on #btnNewRound
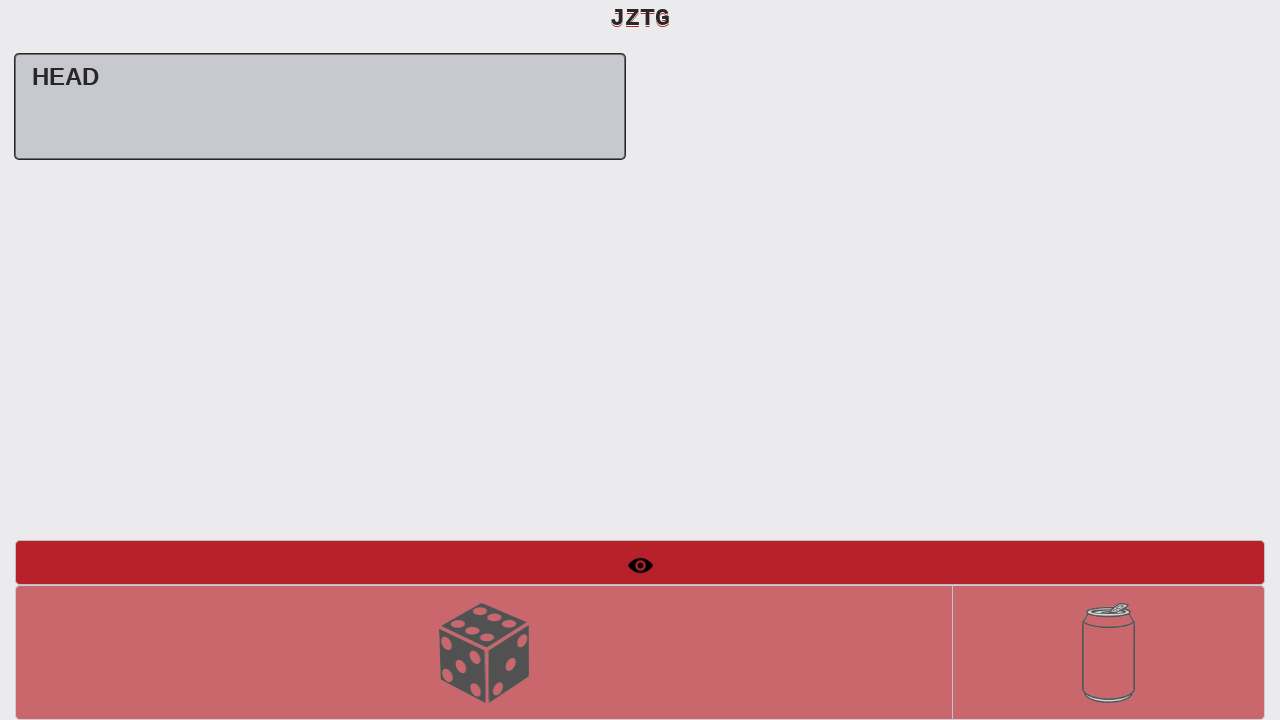

Rolled dice for first time at (484, 652) on #btnRollDice
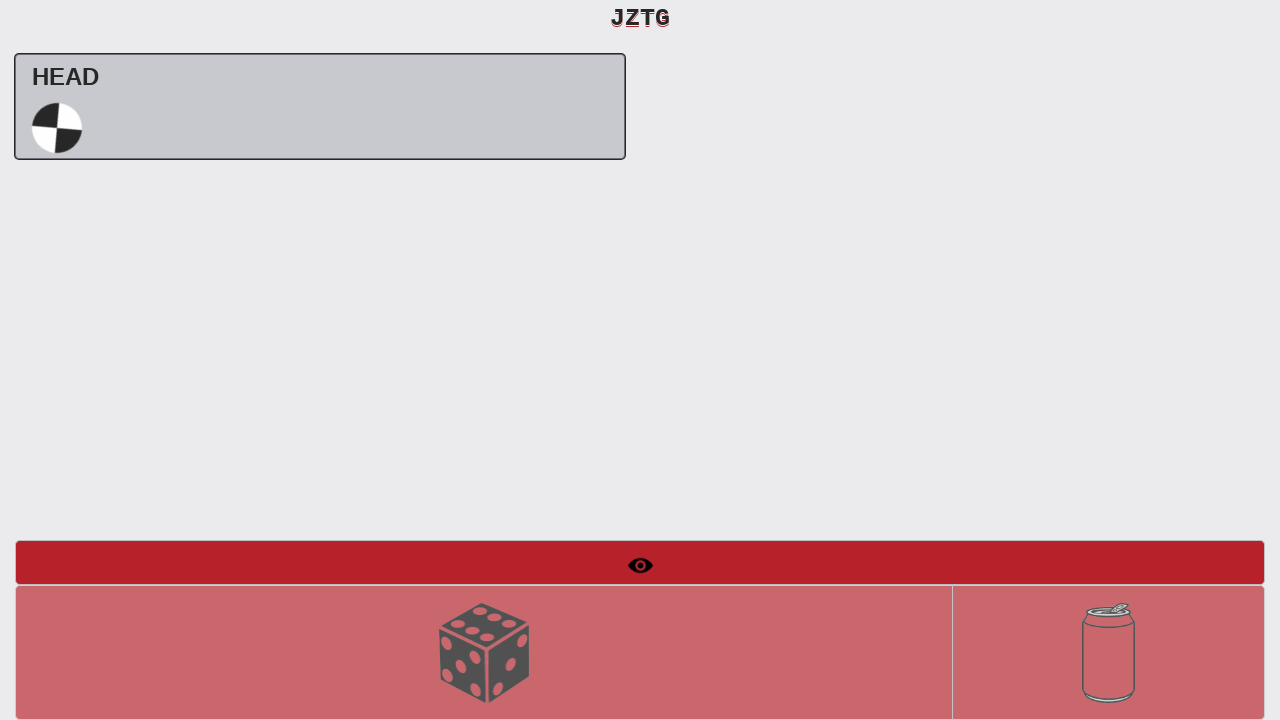

Rolled dice for second time at (484, 652) on #btnRollDice
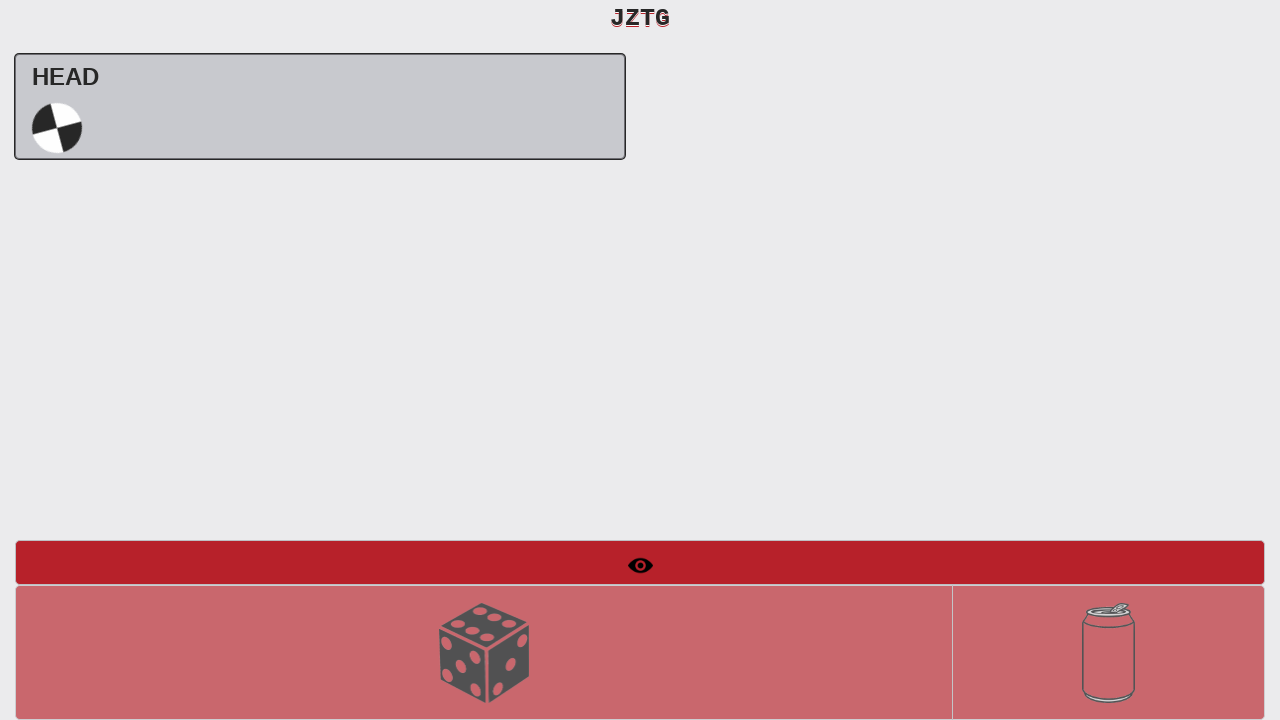

Intermediate result 'HEAD Uh oh' appeared after second roll
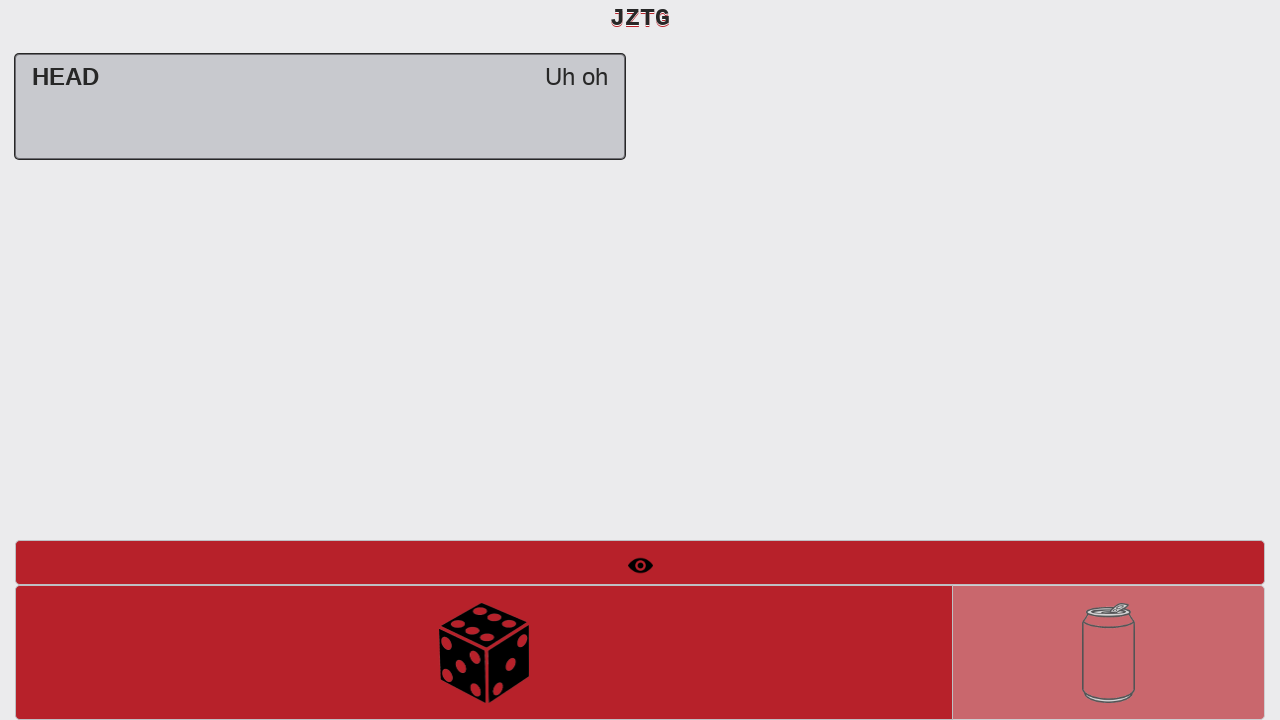

Rolled dice for third time at (484, 652) on #btnRollDice
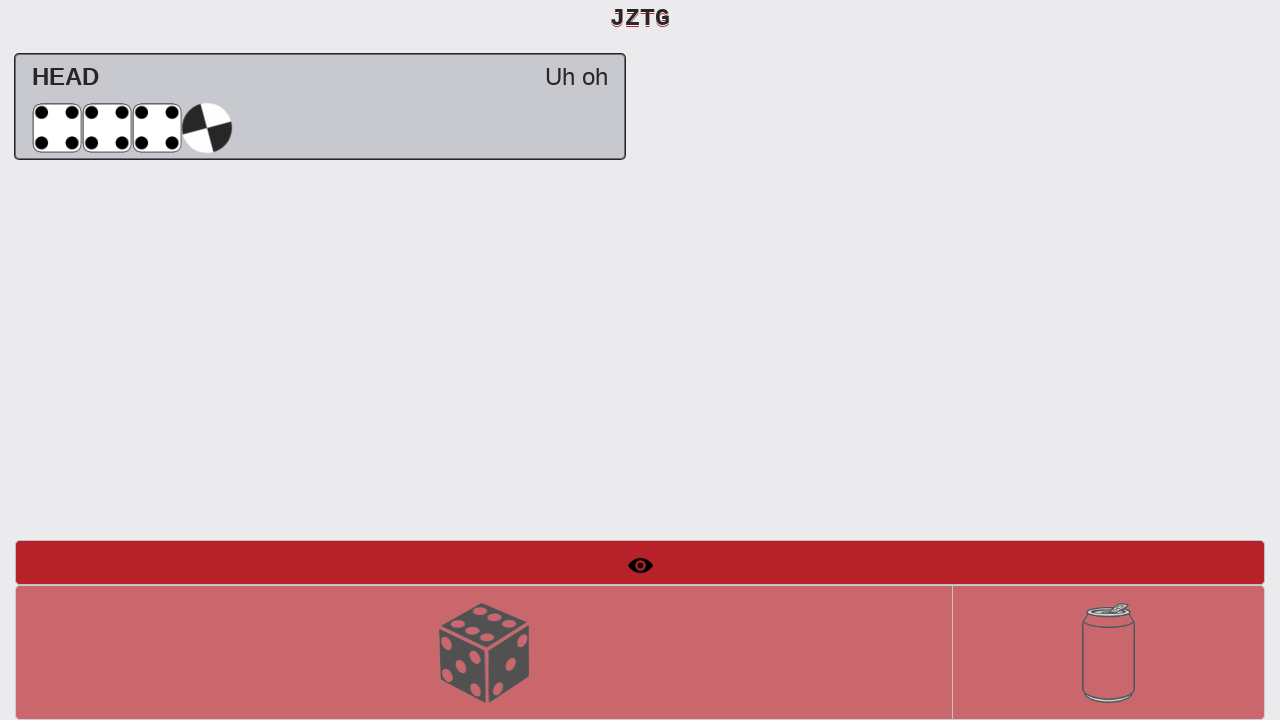

Final result 'HEAD (1) Head on the table' appeared - test scenario completed
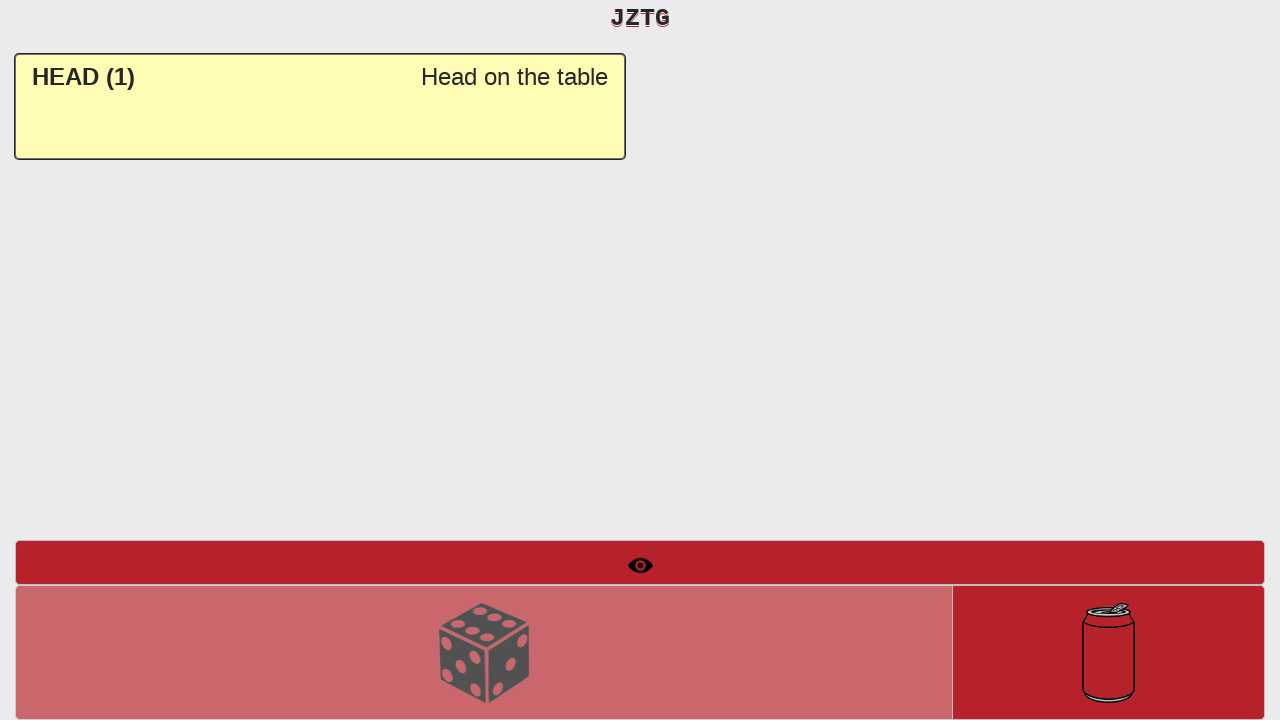

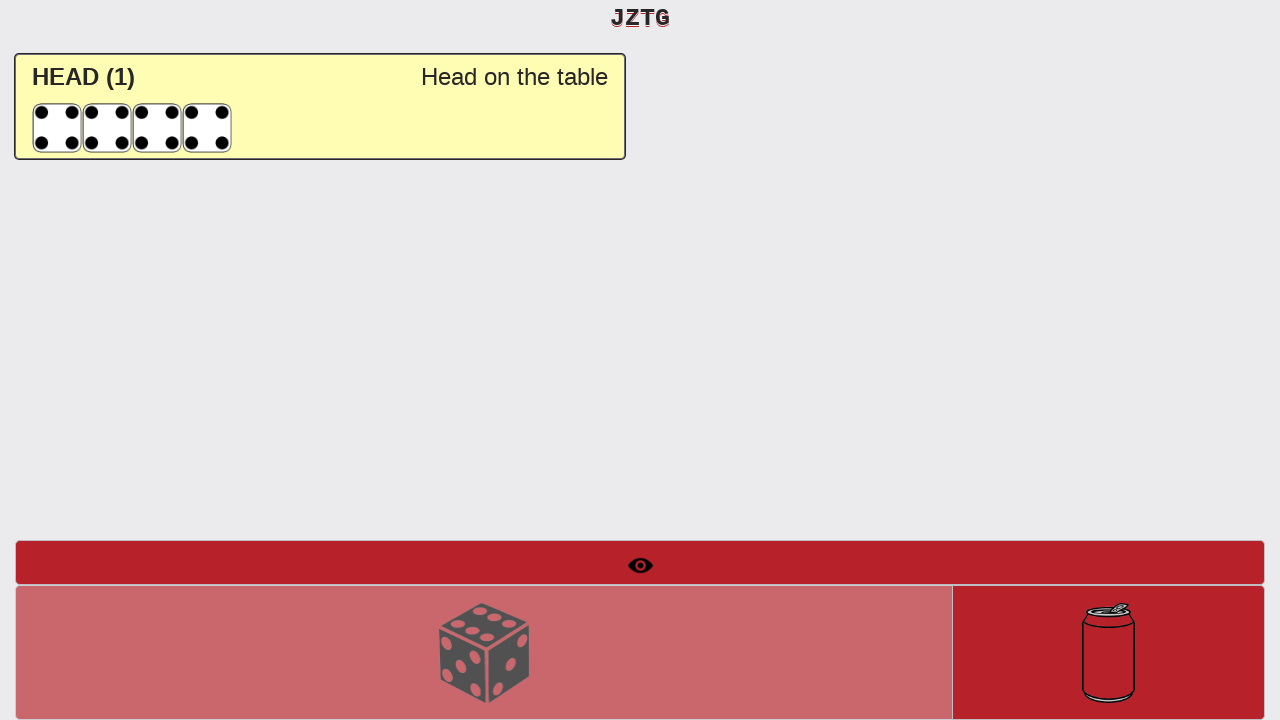